Tests login form with valid credentials and interacts with the amount column after successful submission

Starting URL: https://sakshingp.github.io/assignment/login.html

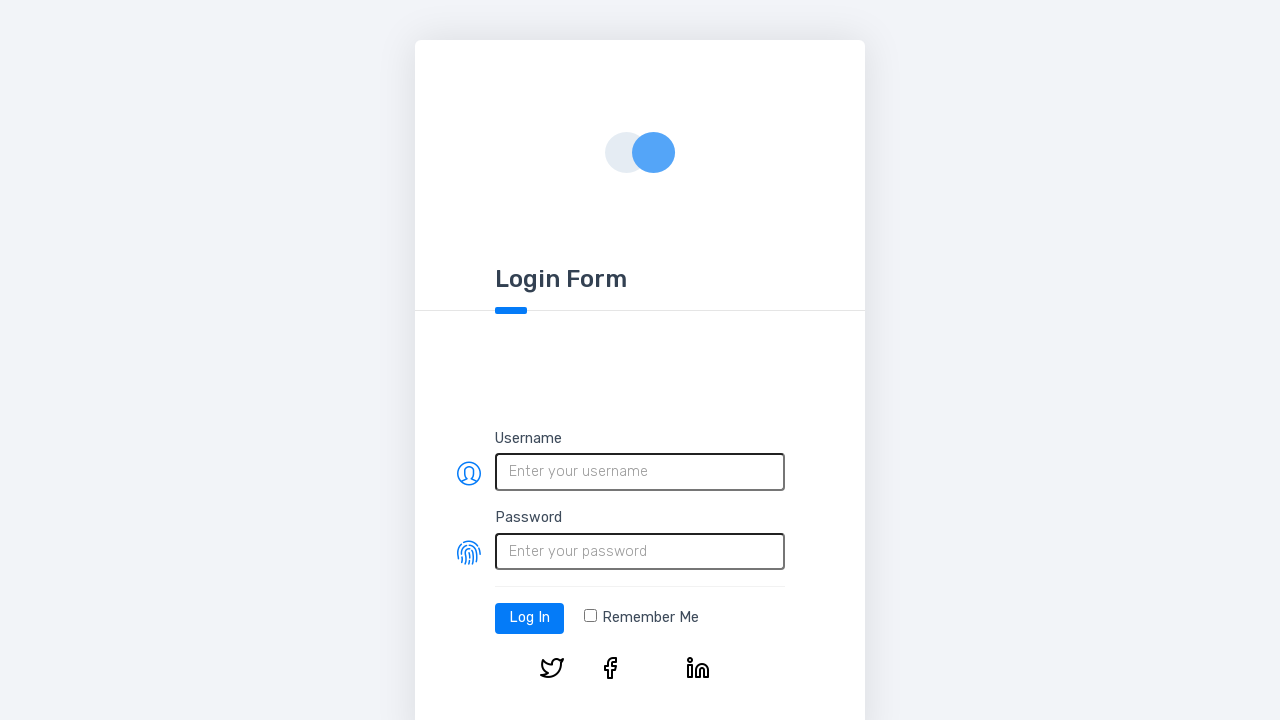

Scrolled down 786px to view login form
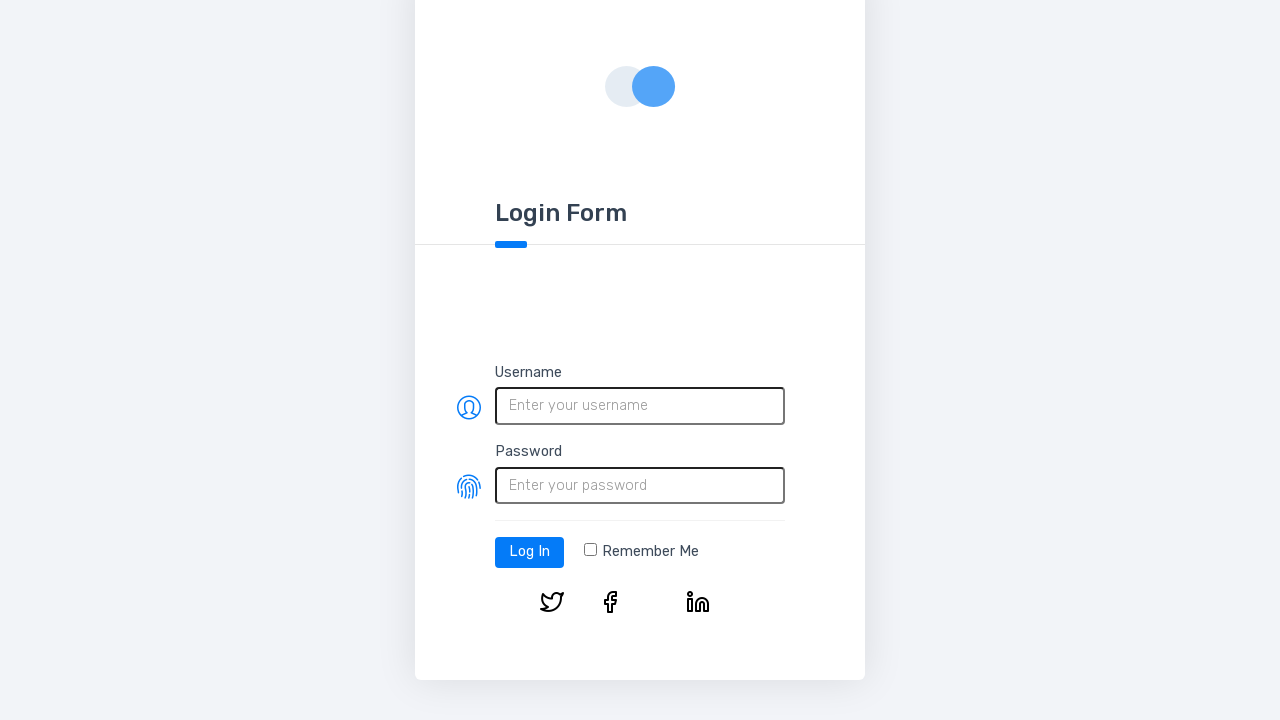

Filled username field with 'testuser123' on #username
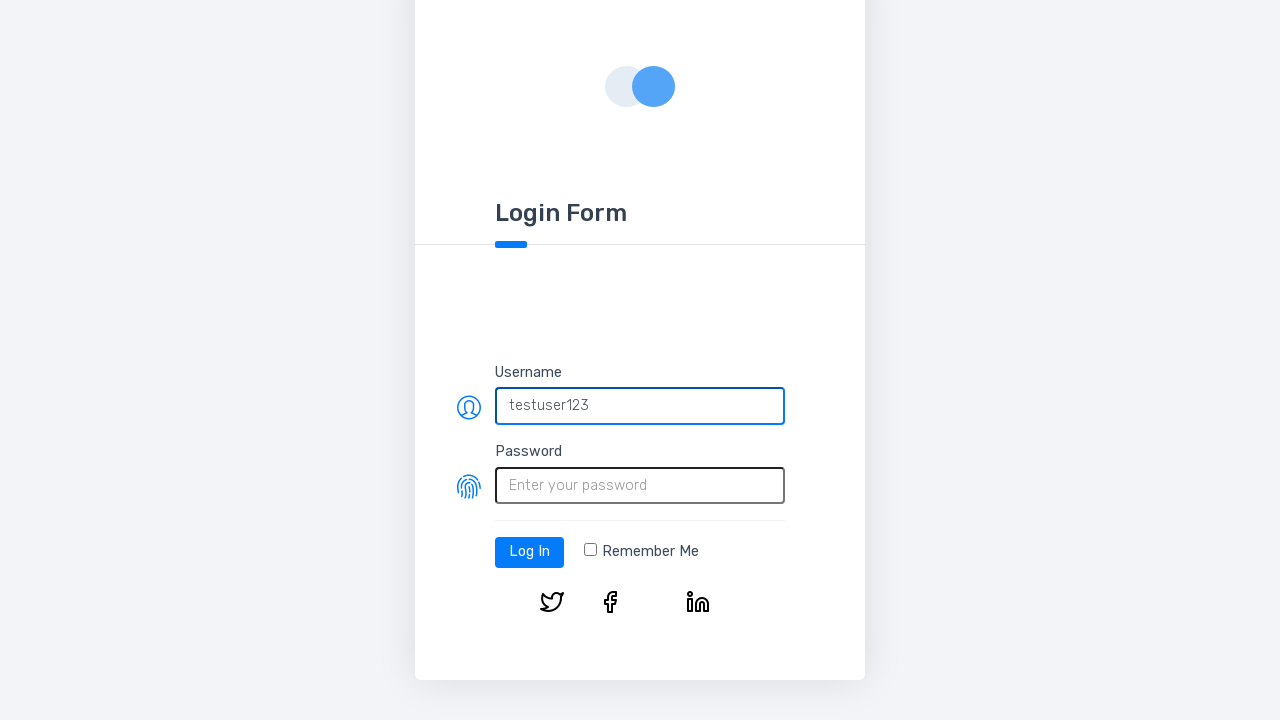

Filled password field with 'TestPass456' on #password
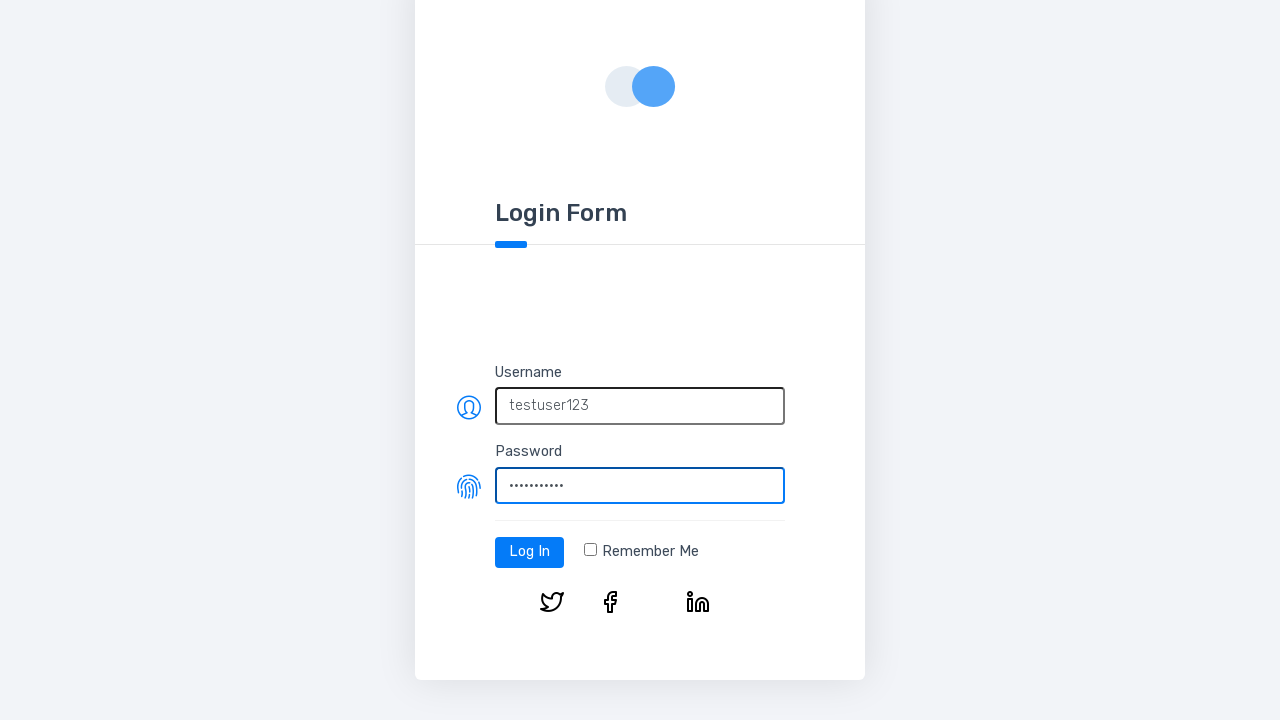

Clicked remember me checkbox at (590, 550) on .form-check-input
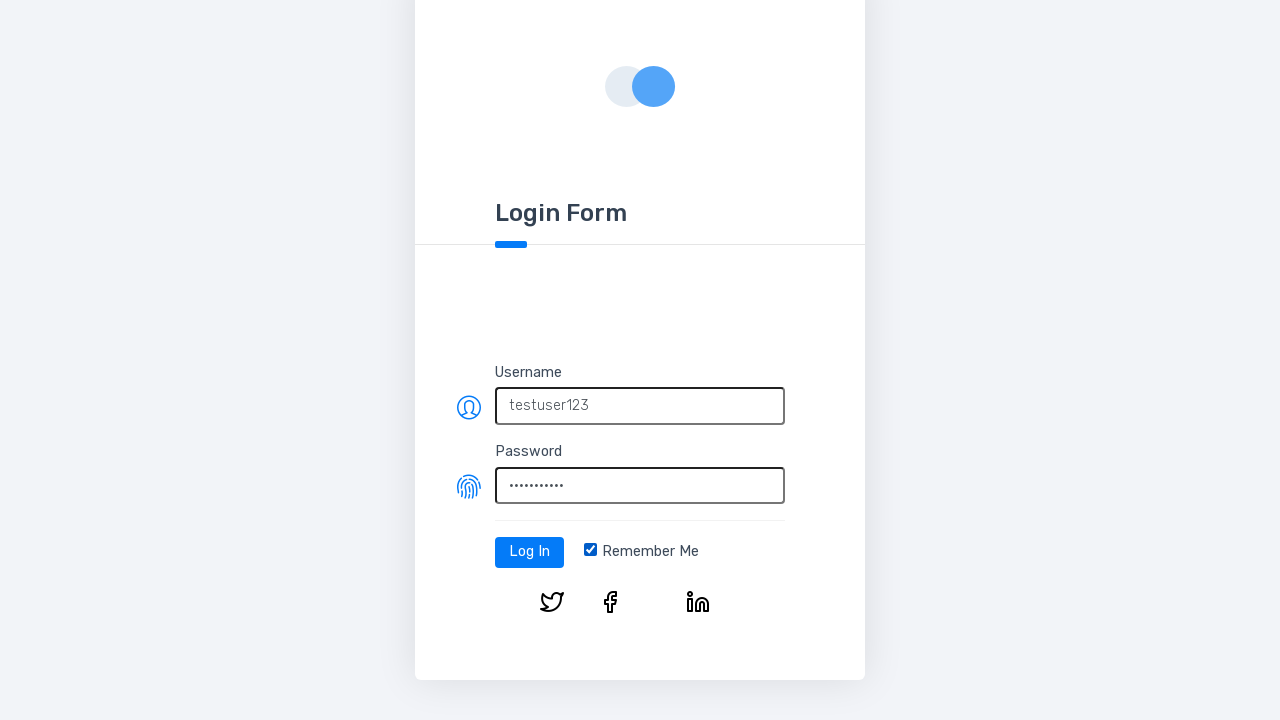

Clicked login button with valid credentials at (530, 552) on #log-in
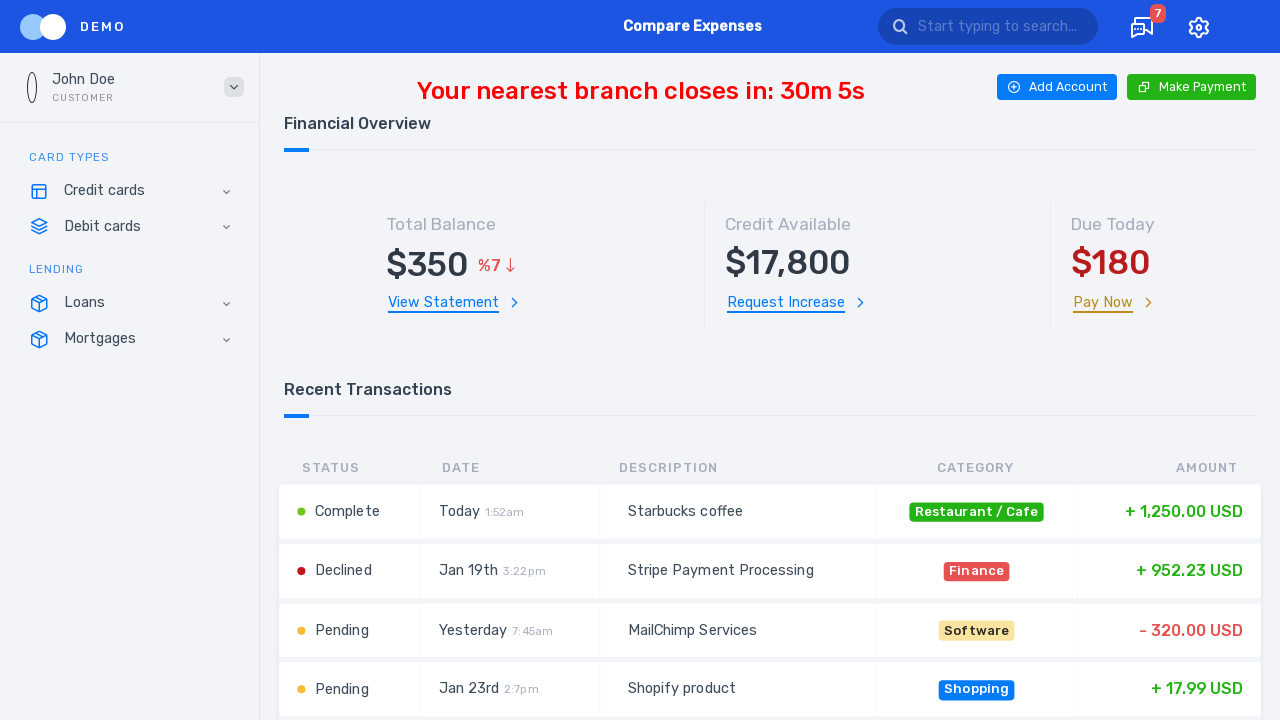

Waited 1000ms for page to load after login
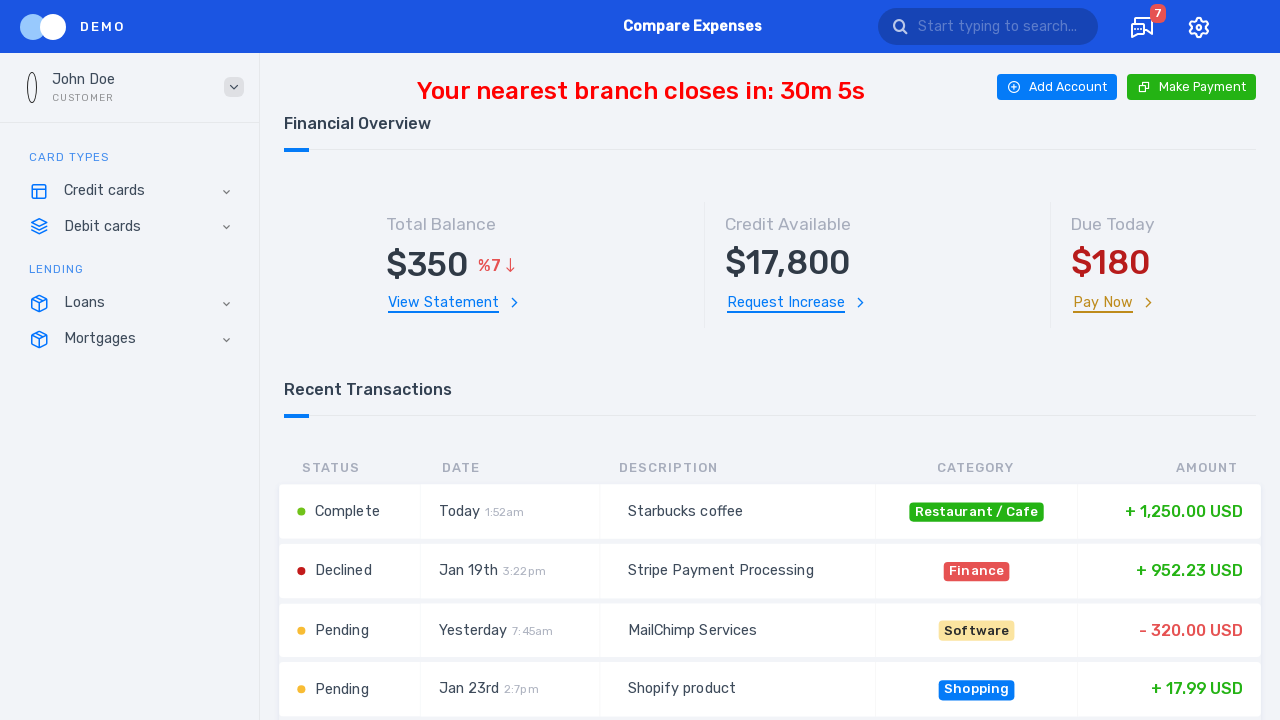

Scrolled down 786px to view amount column
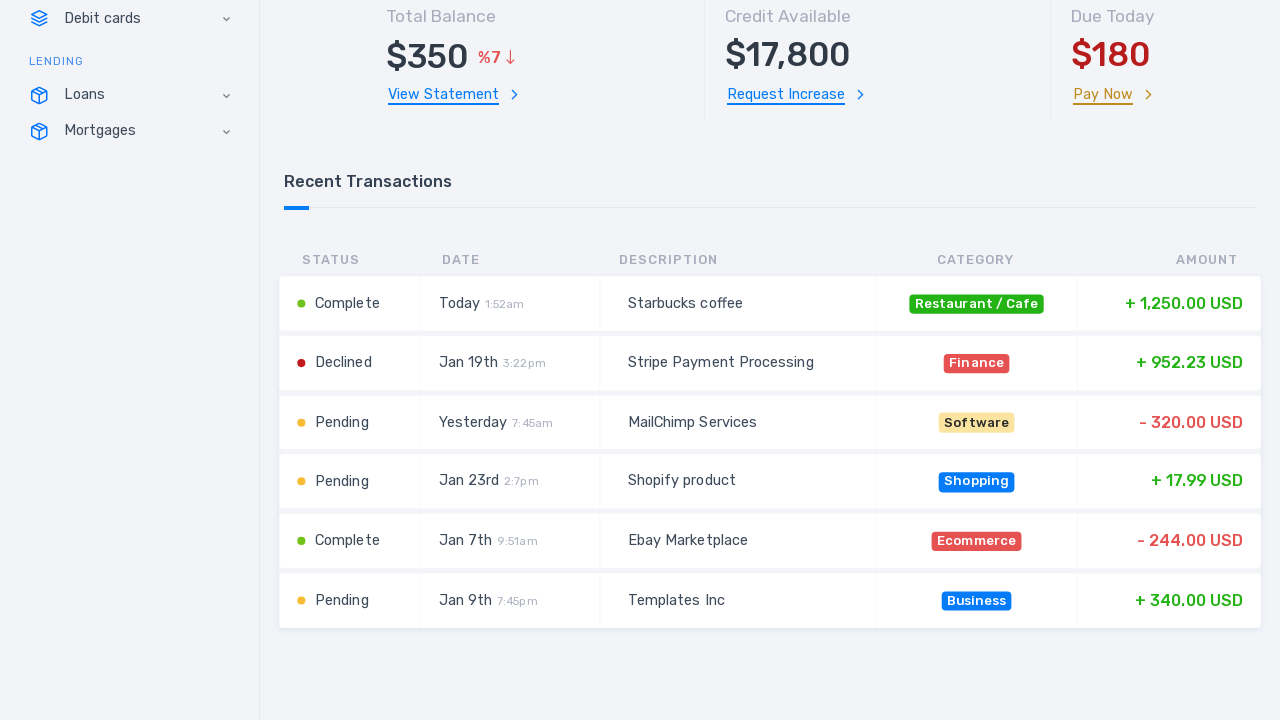

Clicked amount column header for sorting (first click) at (1166, 260) on #amount
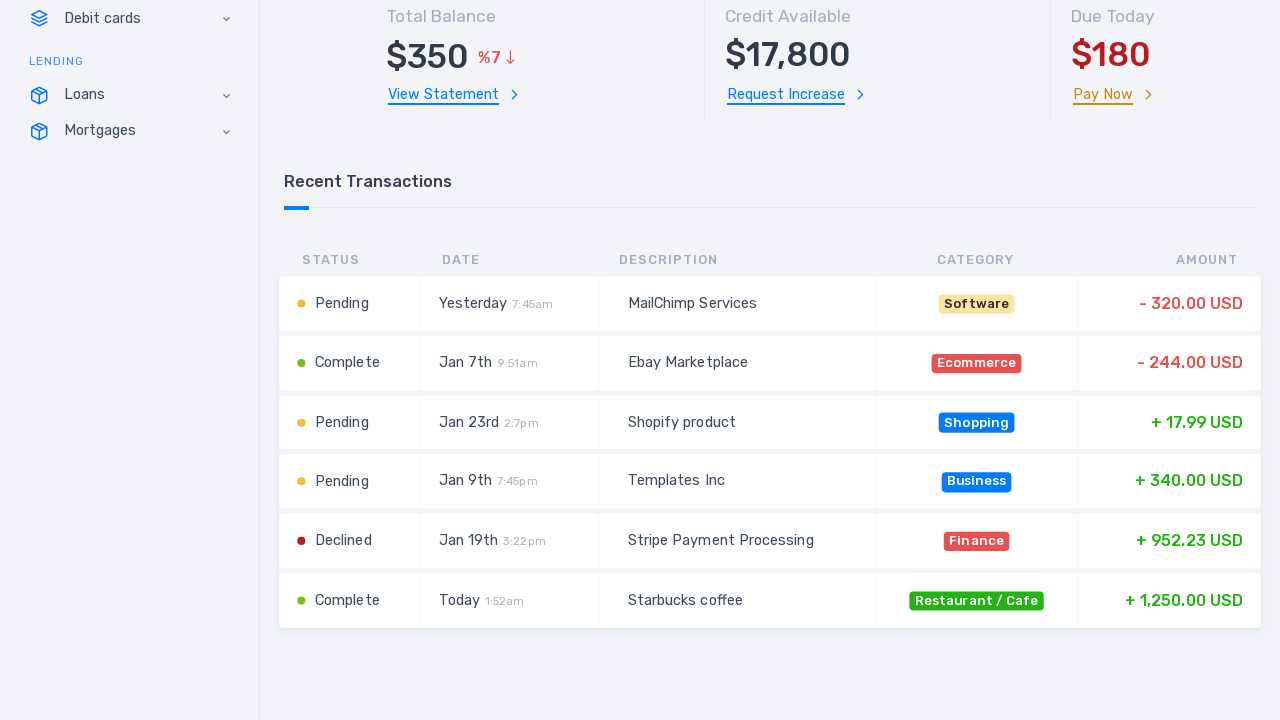

Waited 500ms between column clicks
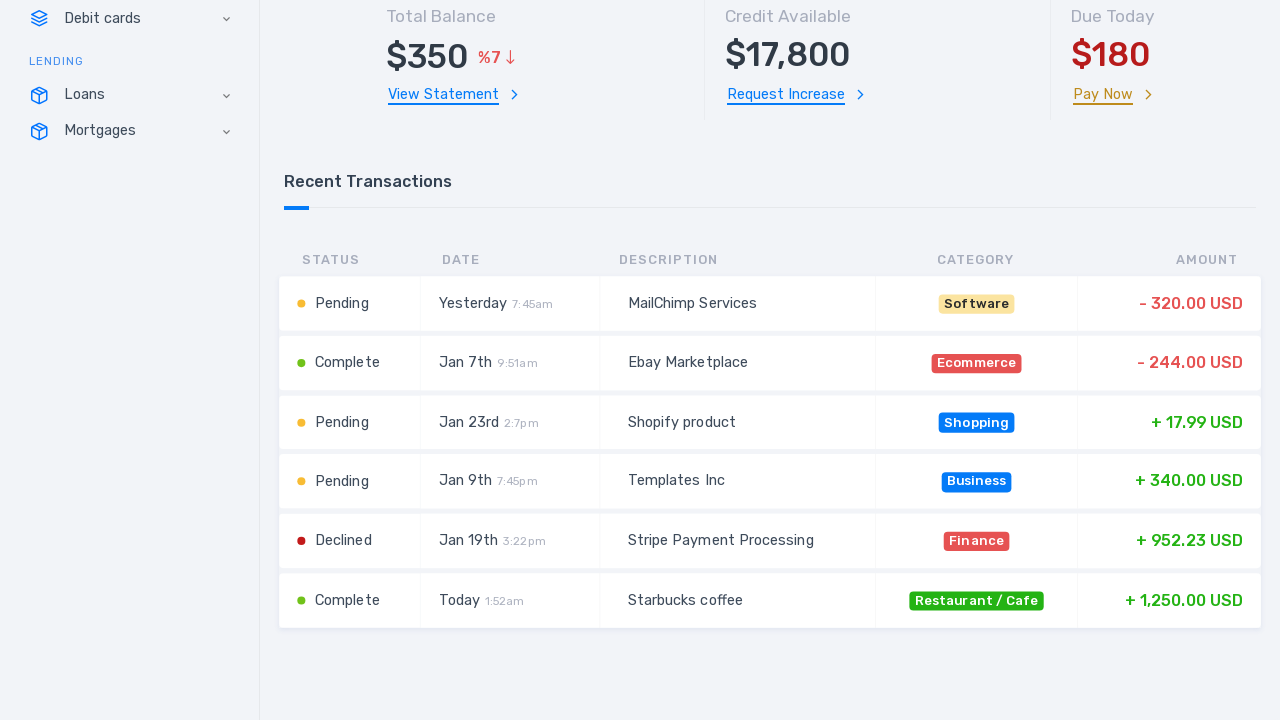

Clicked amount column header for sorting (second click) at (1166, 260) on #amount
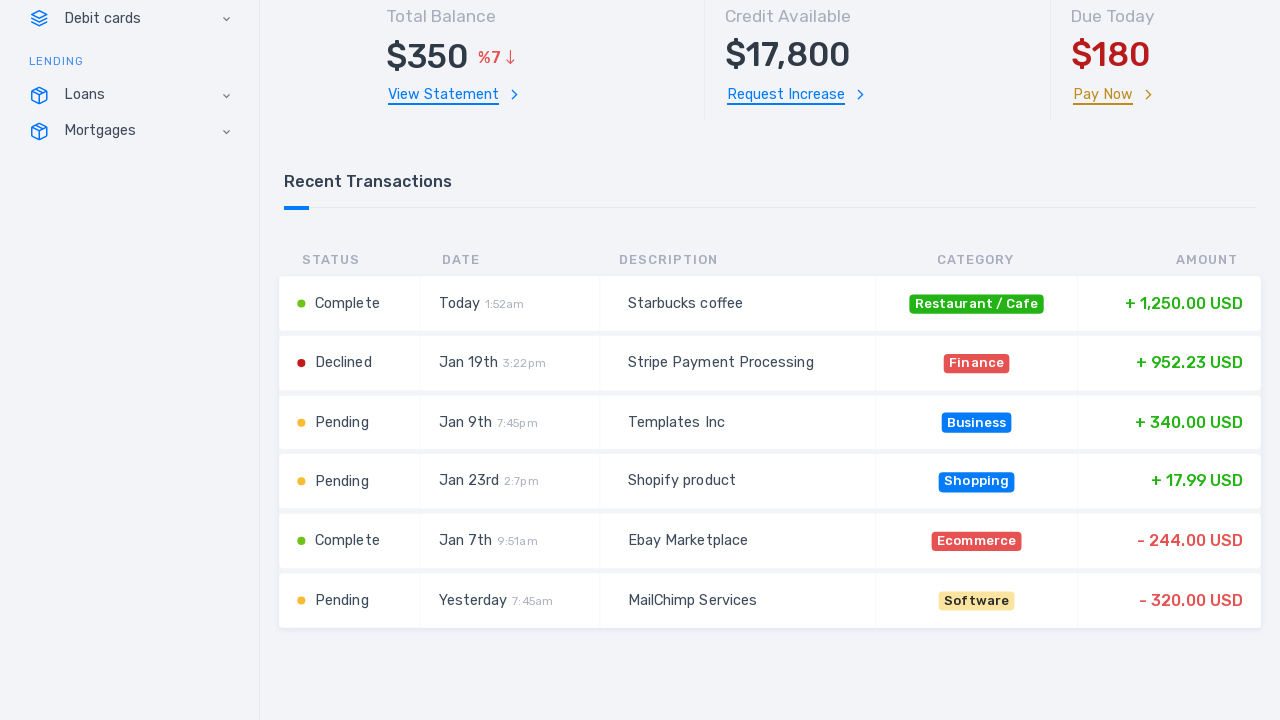

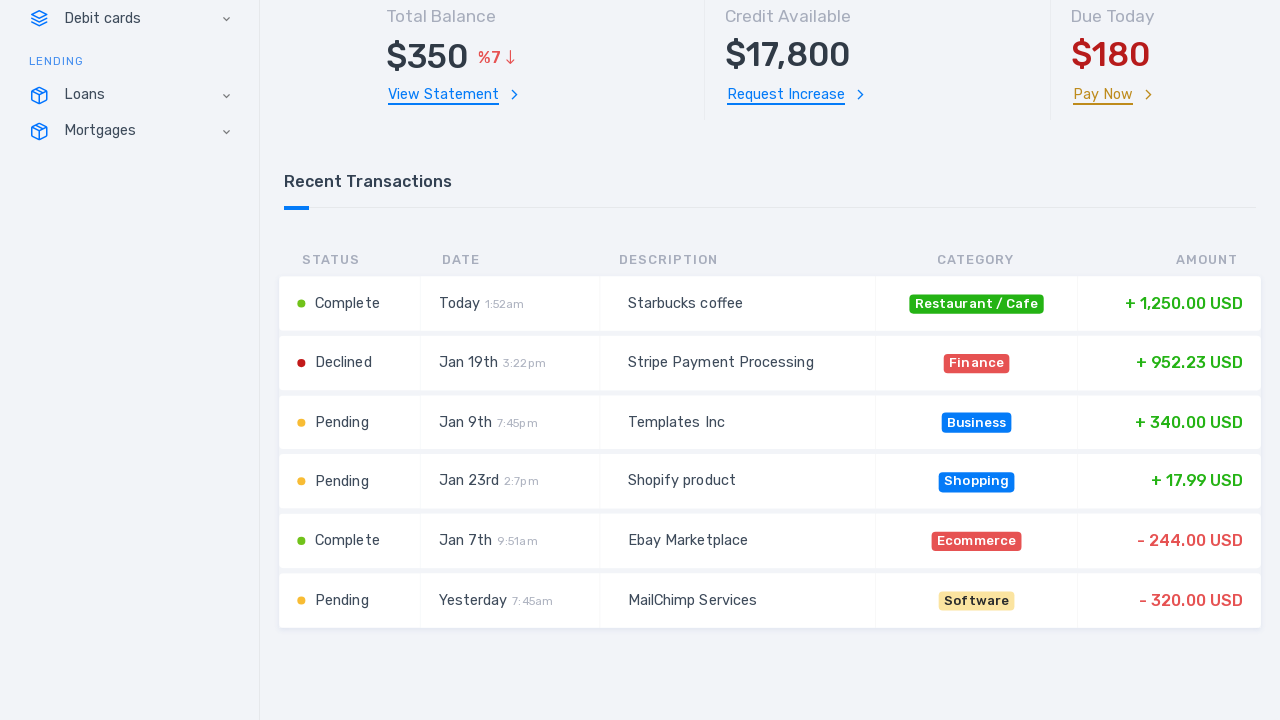